Tests drag and drop functionality by dragging a football element to two different drop zones and verifying the drop was successful.

Starting URL: https://training-support.net/webelements/drag-drop

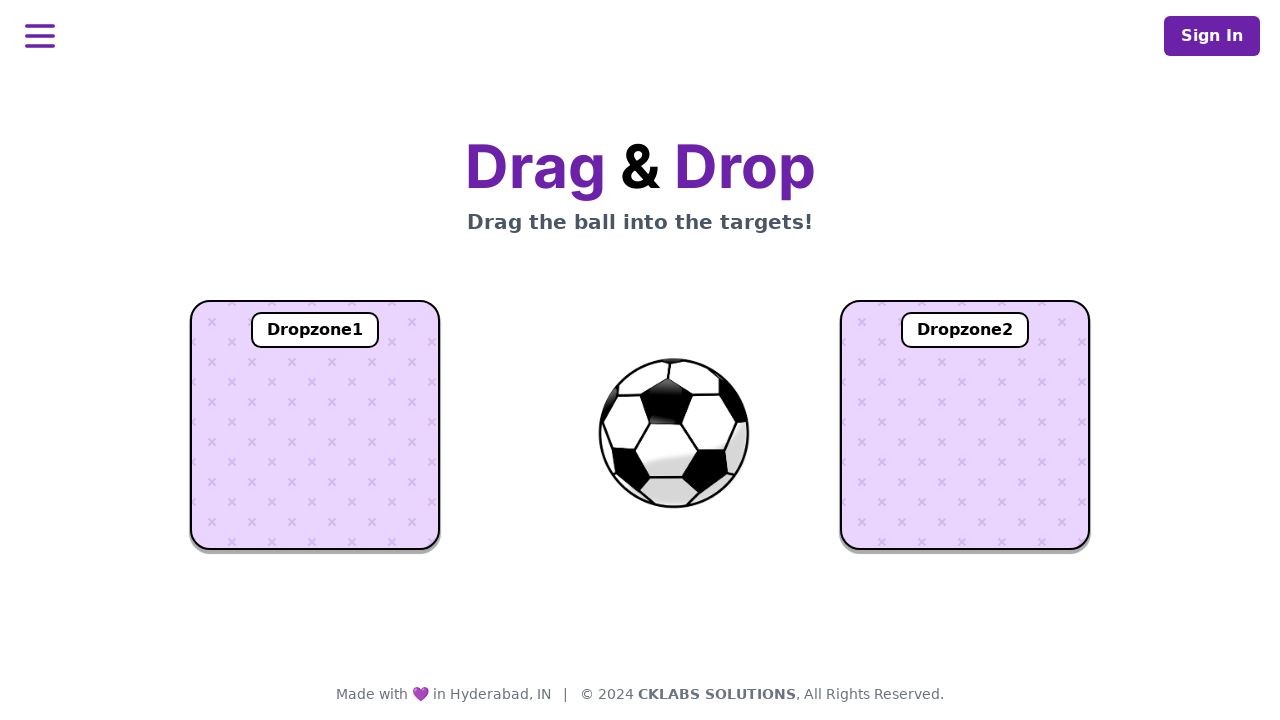

Navigated to drag and drop test page
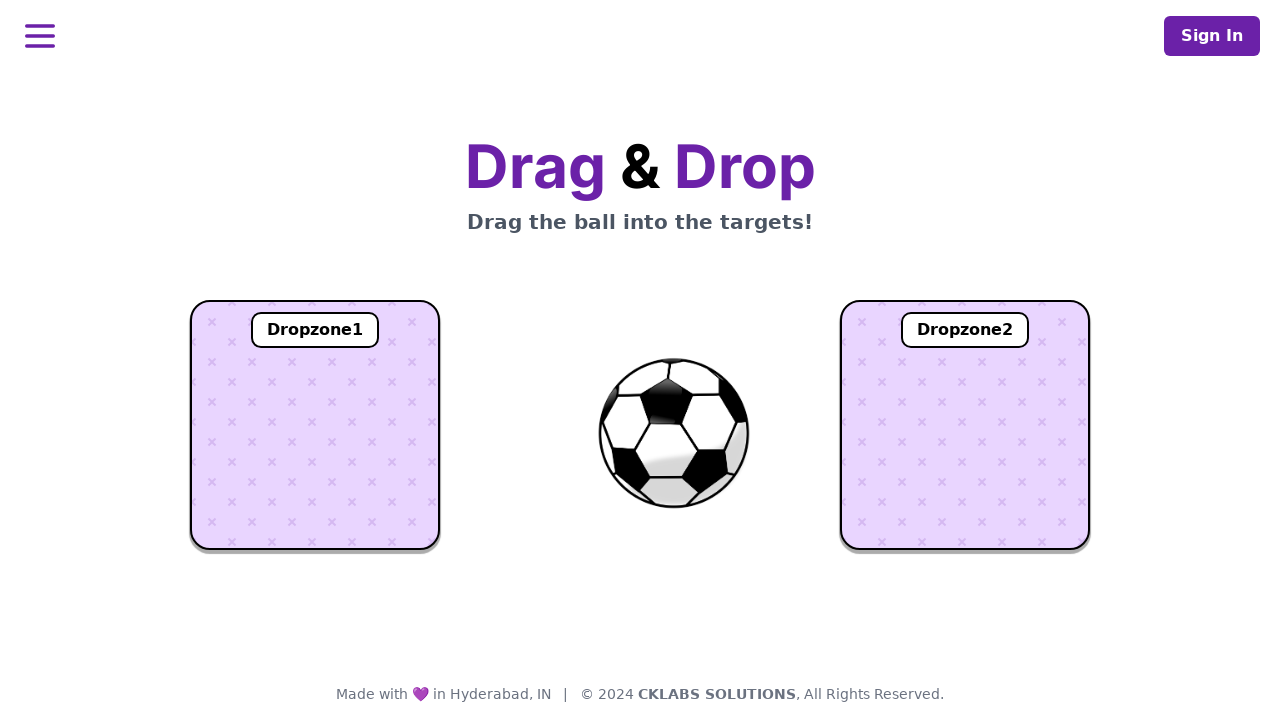

Located football element
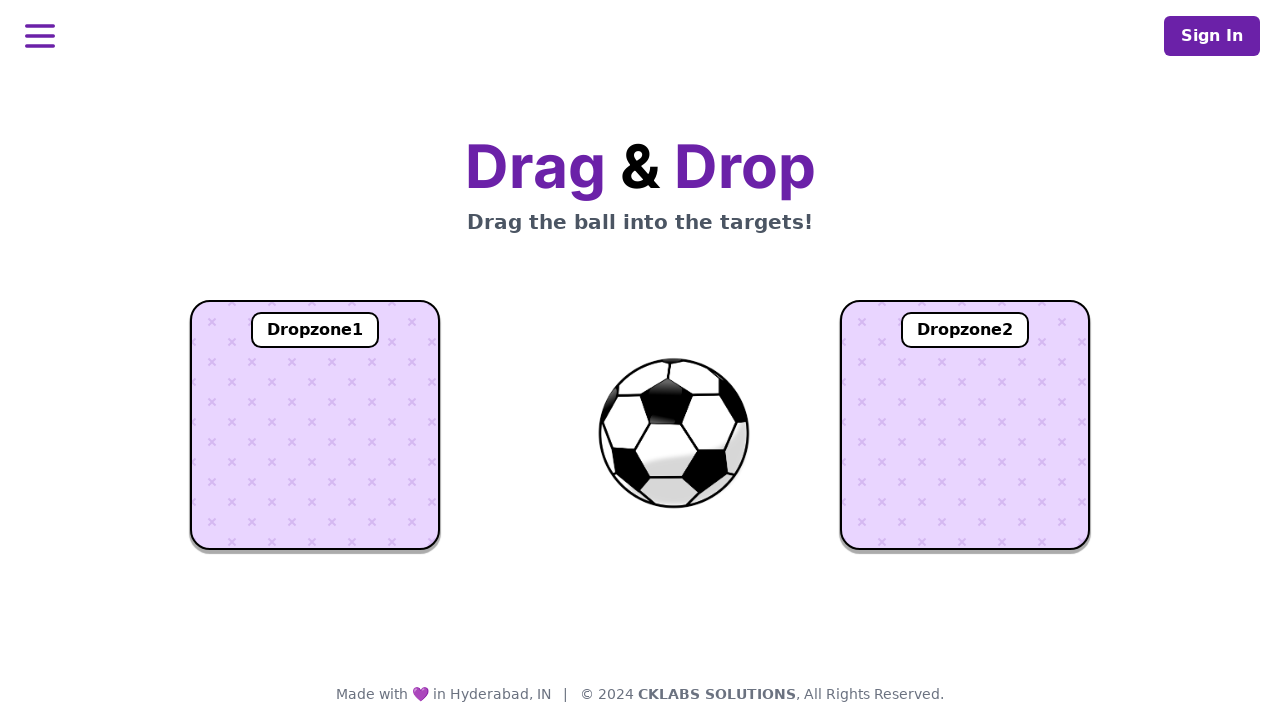

Located dropzone 1
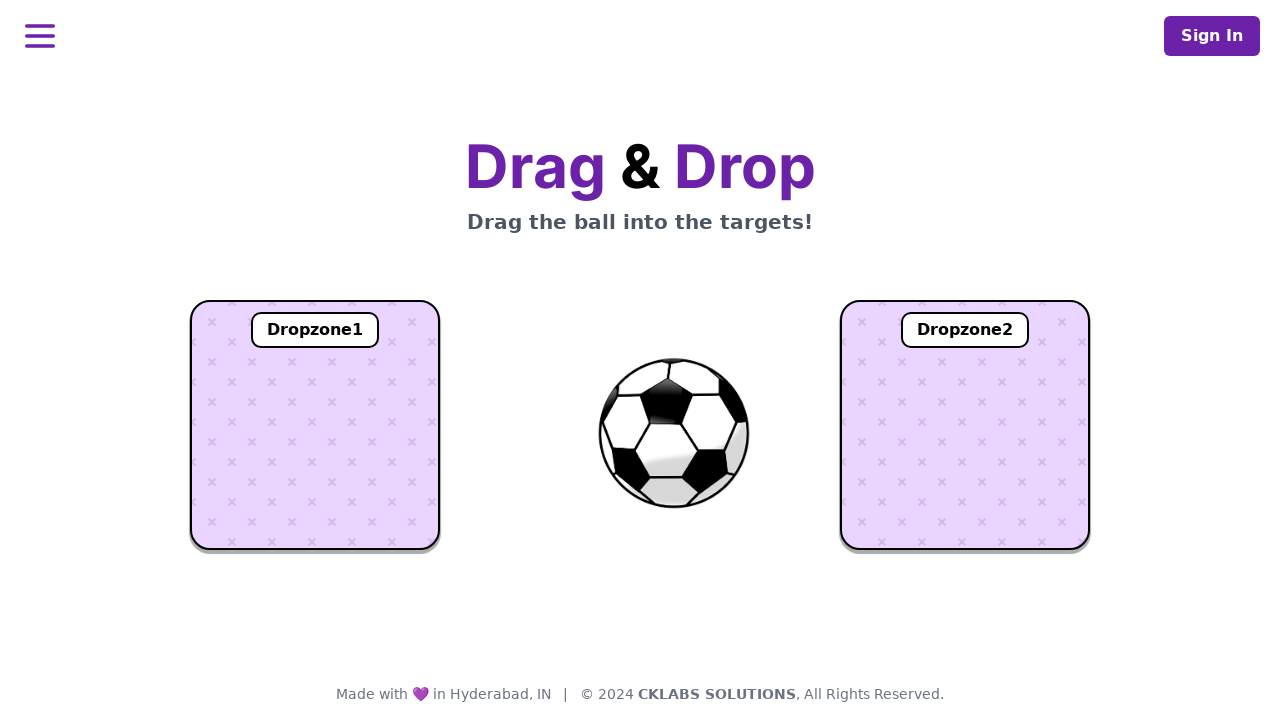

Located dropzone 2
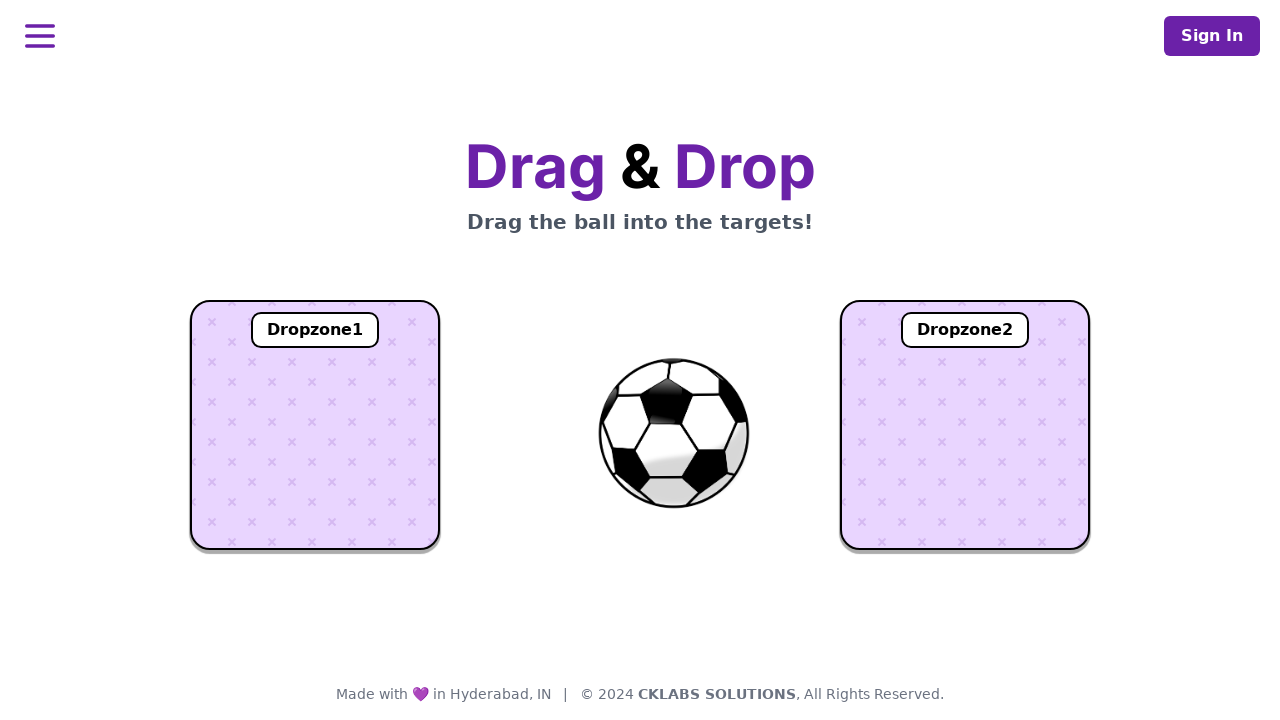

Dragged football element to dropzone 1 at (315, 425)
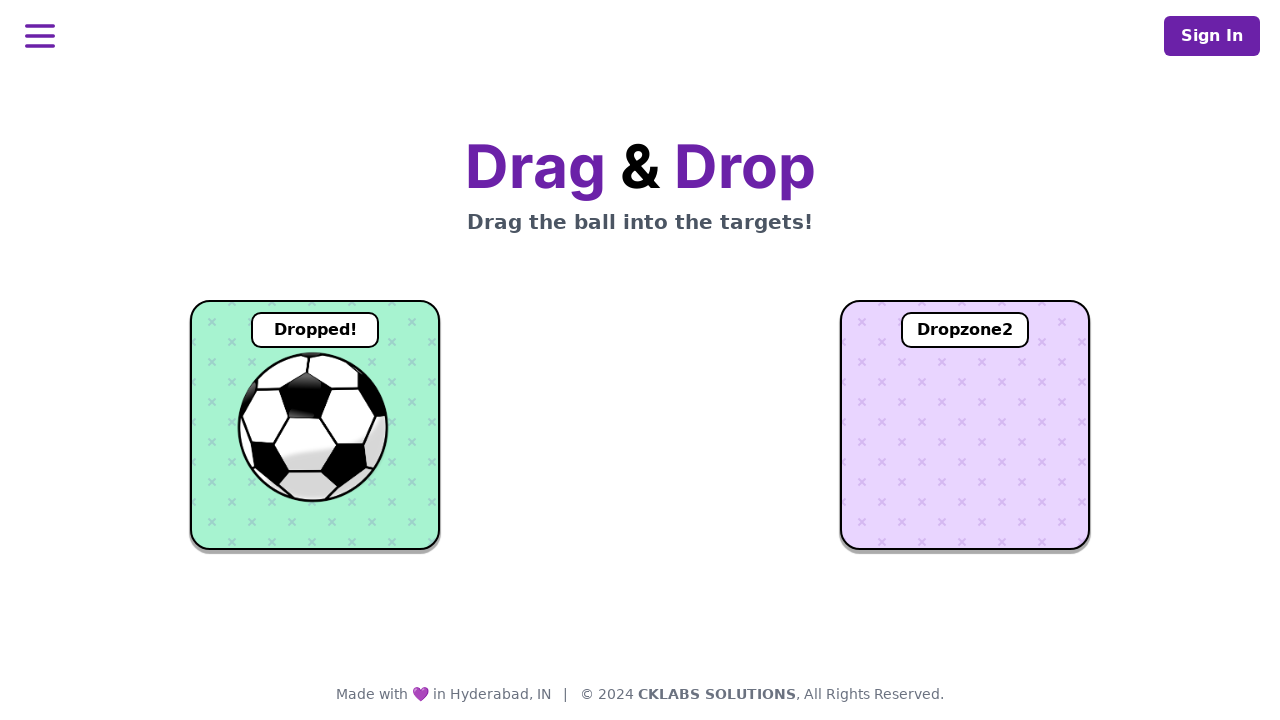

Verified football was successfully dropped in dropzone 1
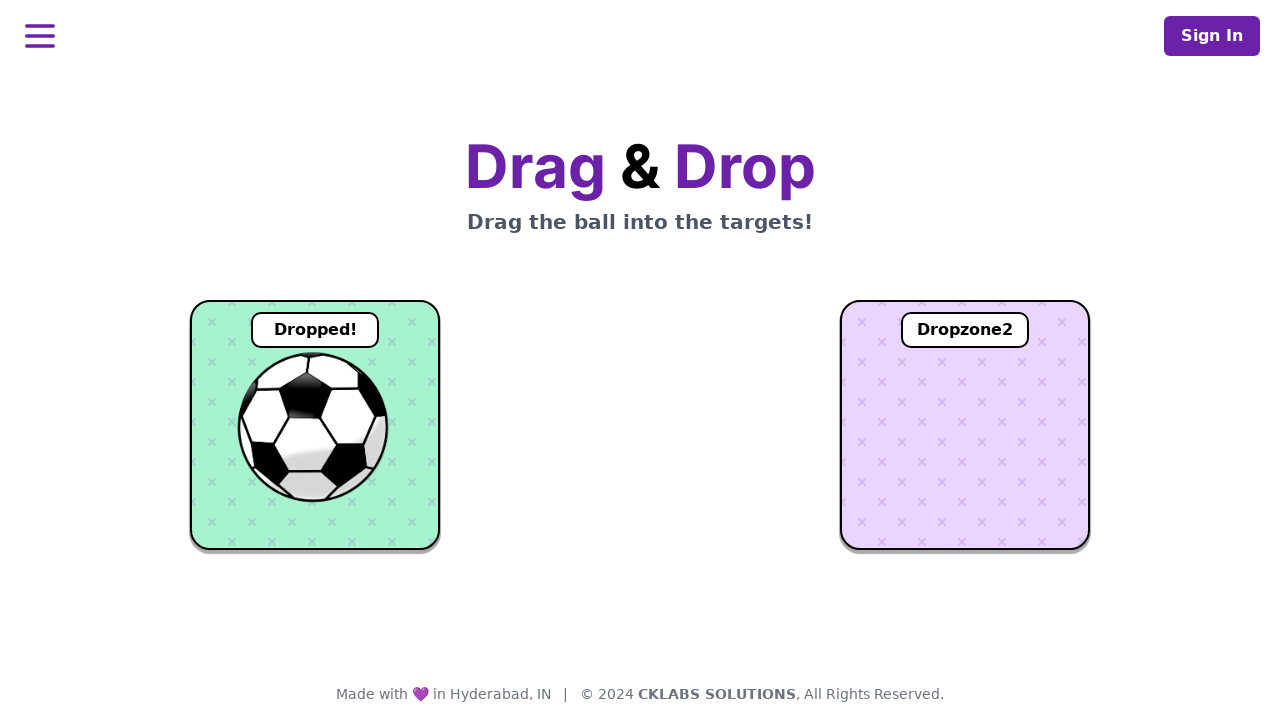

Dragged football element to dropzone 2 at (965, 425)
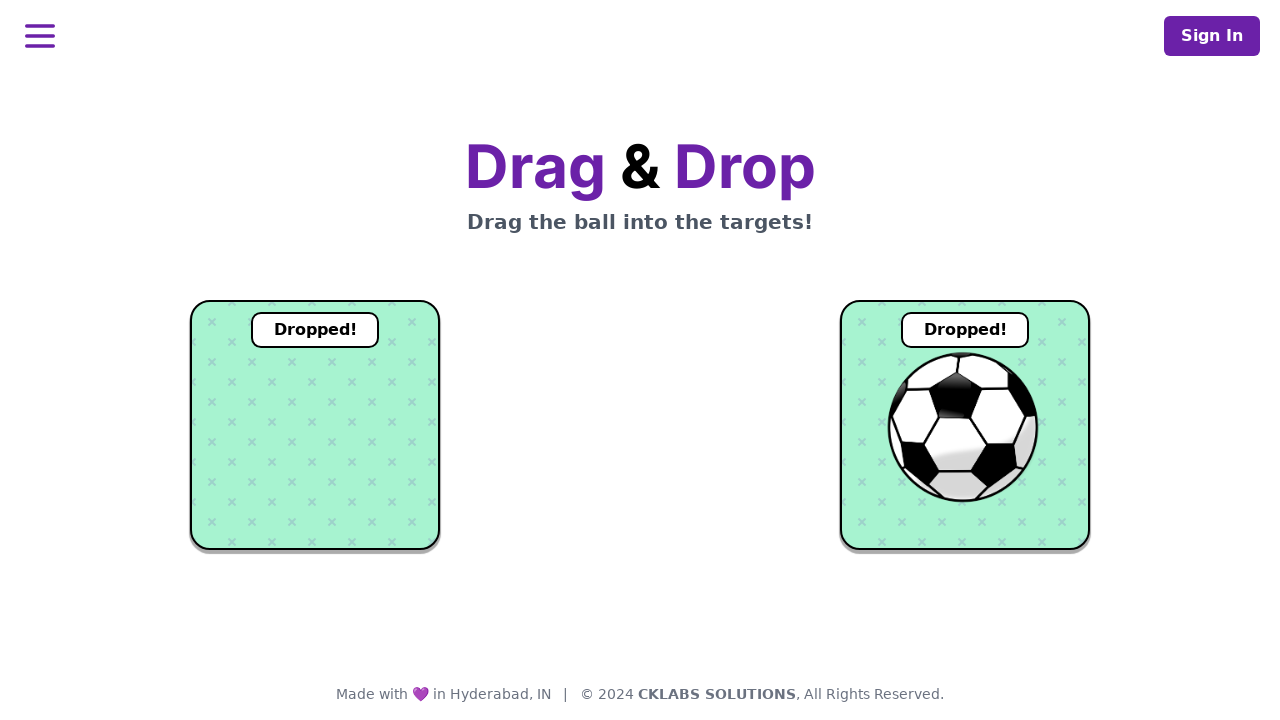

Verified football was successfully dropped in dropzone 2
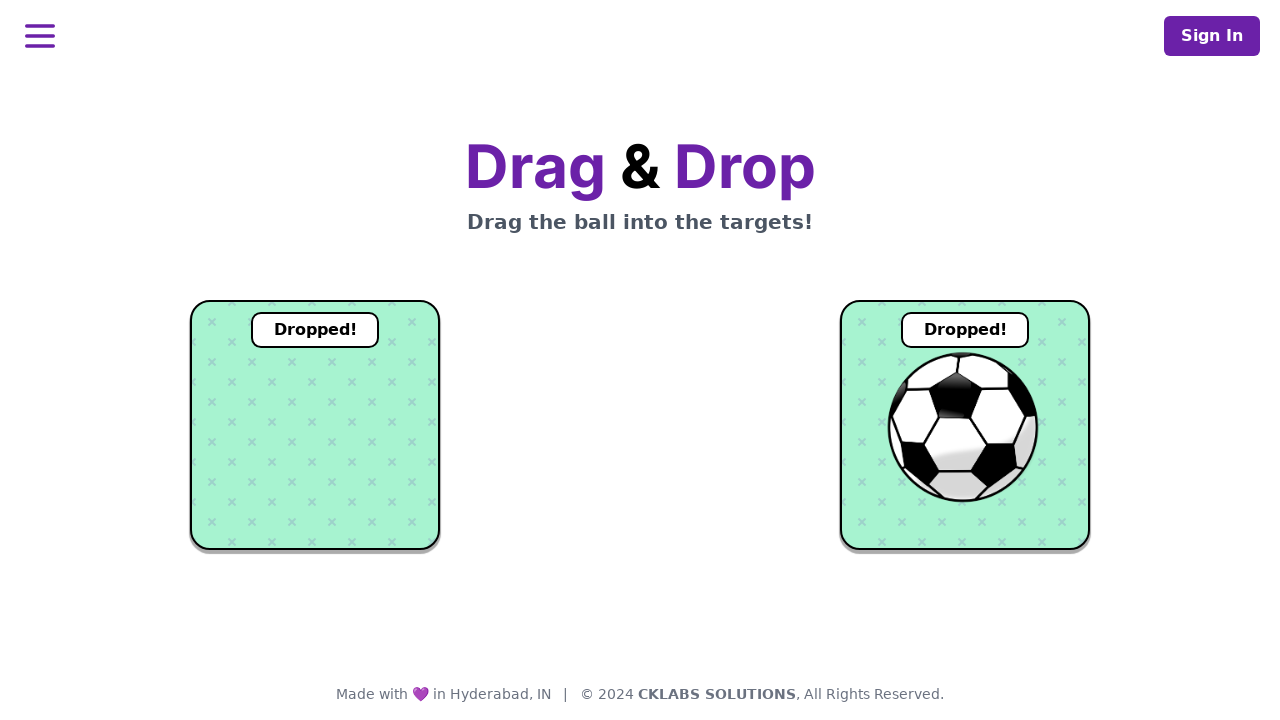

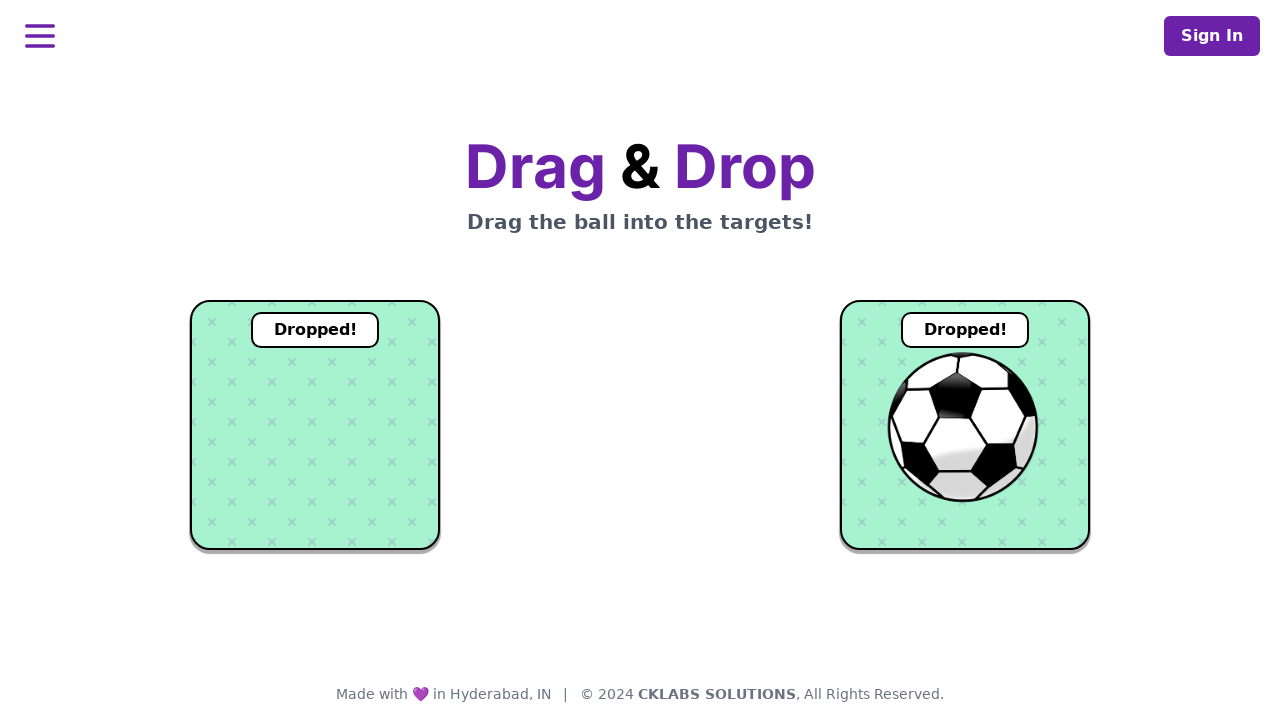